Tests un-marking items as complete by unchecking their checkboxes

Starting URL: https://demo.playwright.dev/todomvc

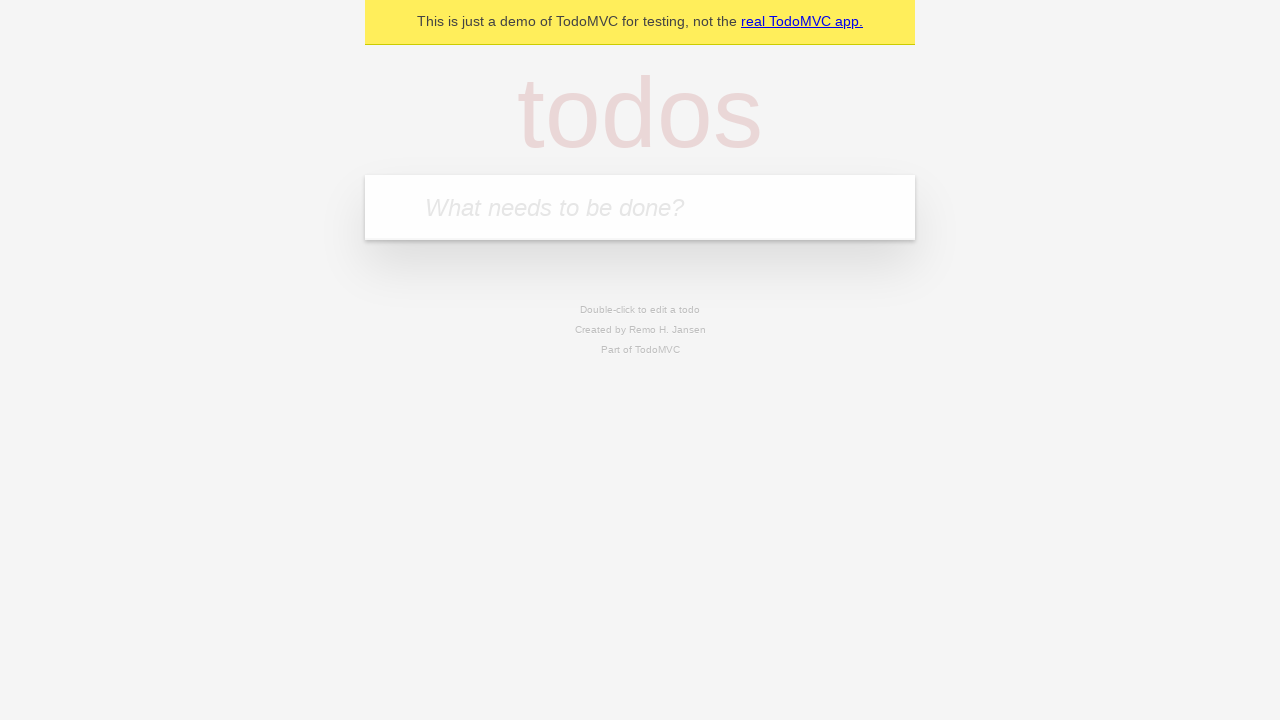

Filled todo input with 'buy some cheese' on internal:attr=[placeholder="What needs to be done?"i]
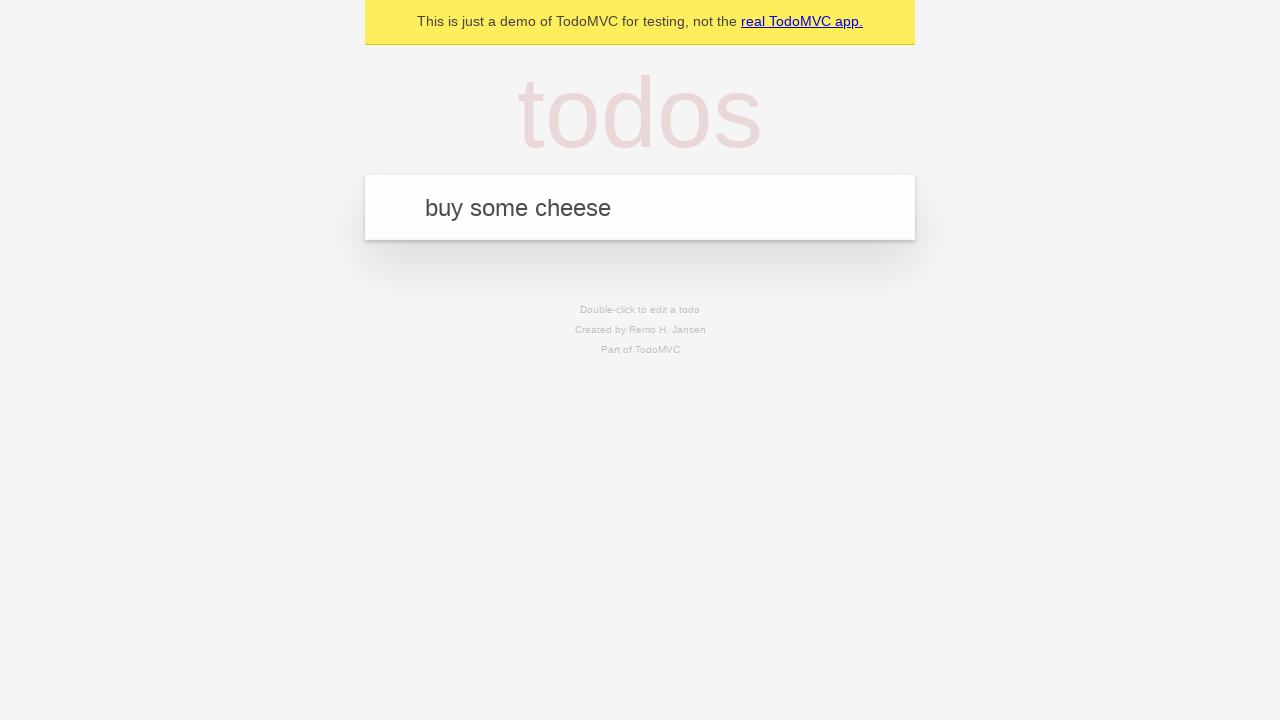

Pressed Enter to create first todo item on internal:attr=[placeholder="What needs to be done?"i]
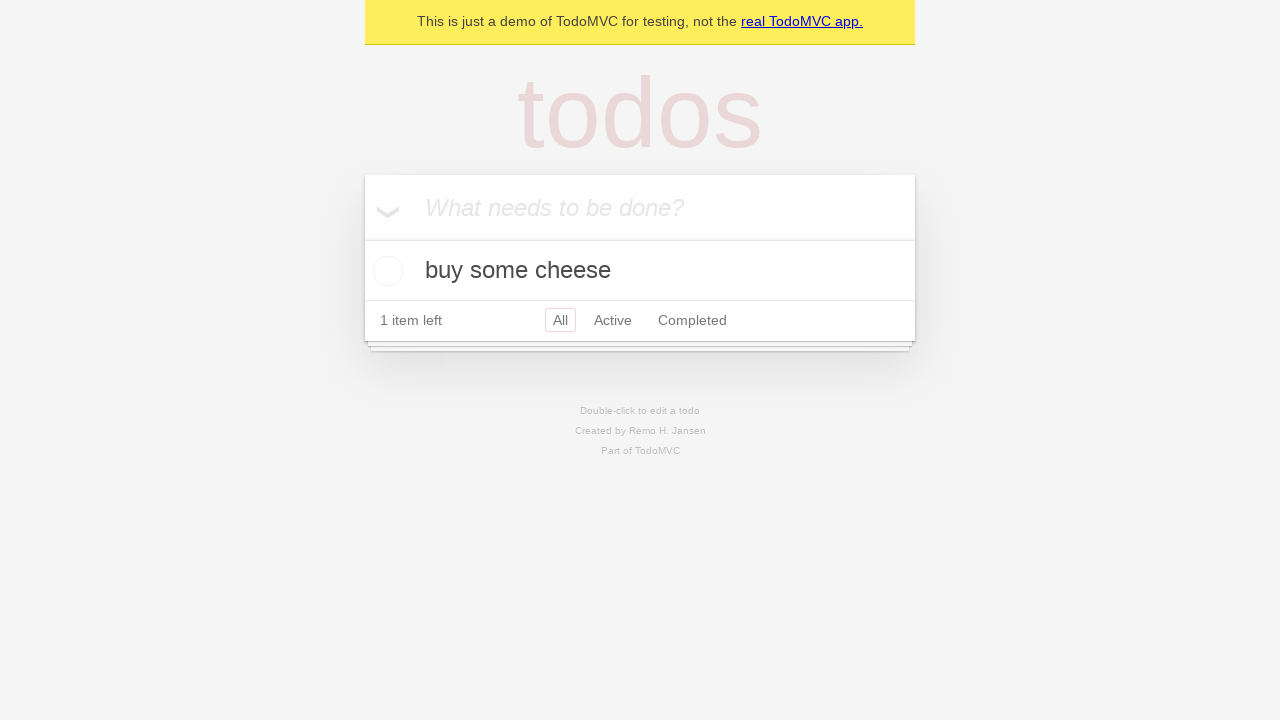

Filled todo input with 'feed the cat' on internal:attr=[placeholder="What needs to be done?"i]
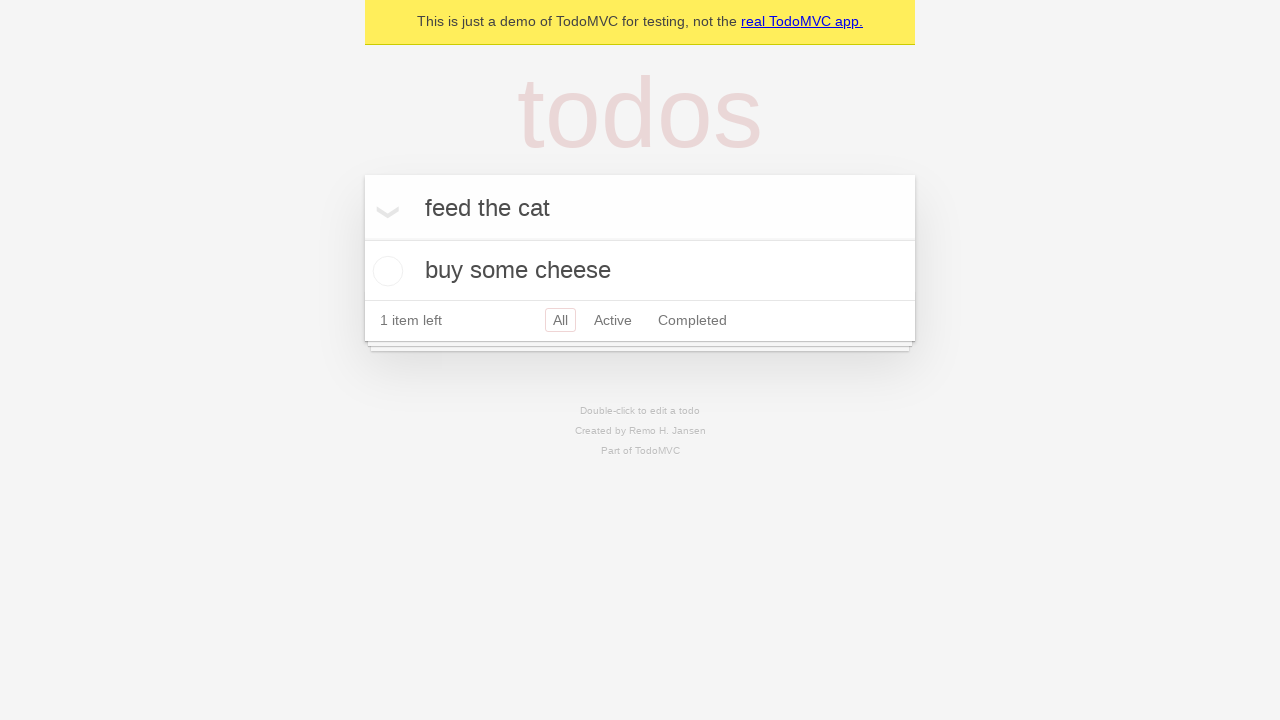

Pressed Enter to create second todo item on internal:attr=[placeholder="What needs to be done?"i]
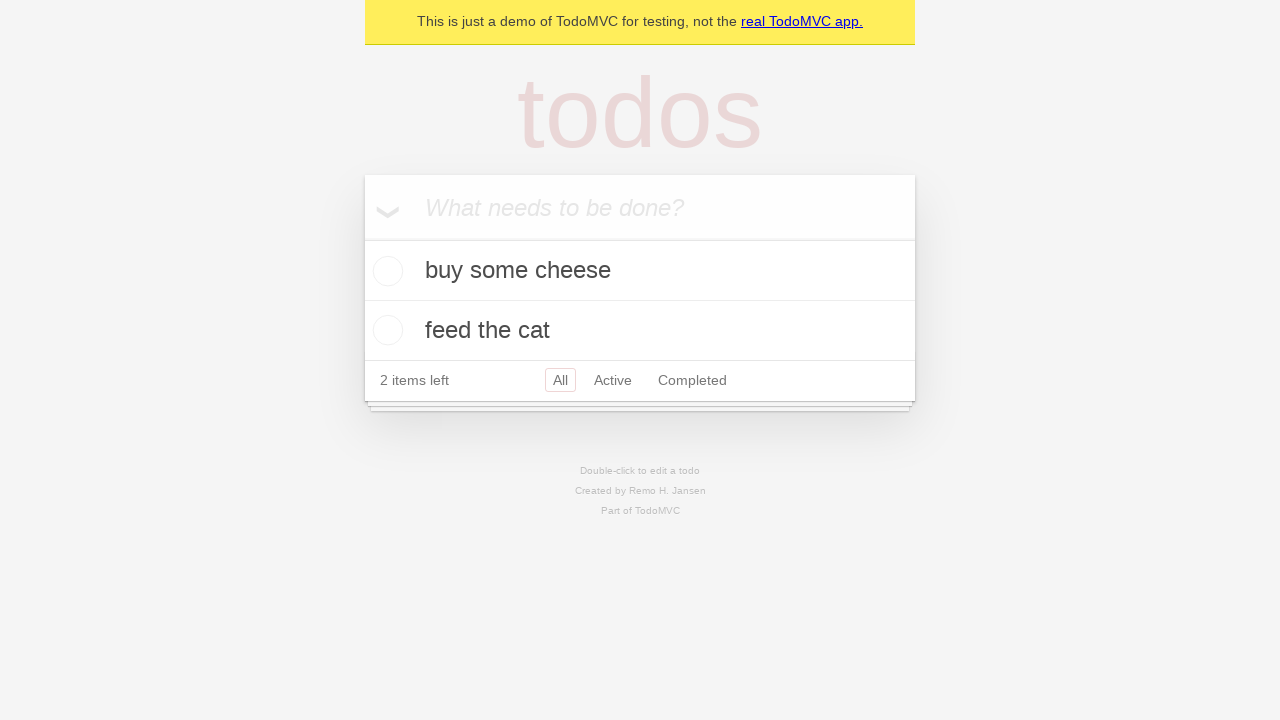

Checked checkbox on first todo item to mark it complete at (385, 271) on internal:testid=[data-testid="todo-item"s] >> nth=0 >> internal:role=checkbox
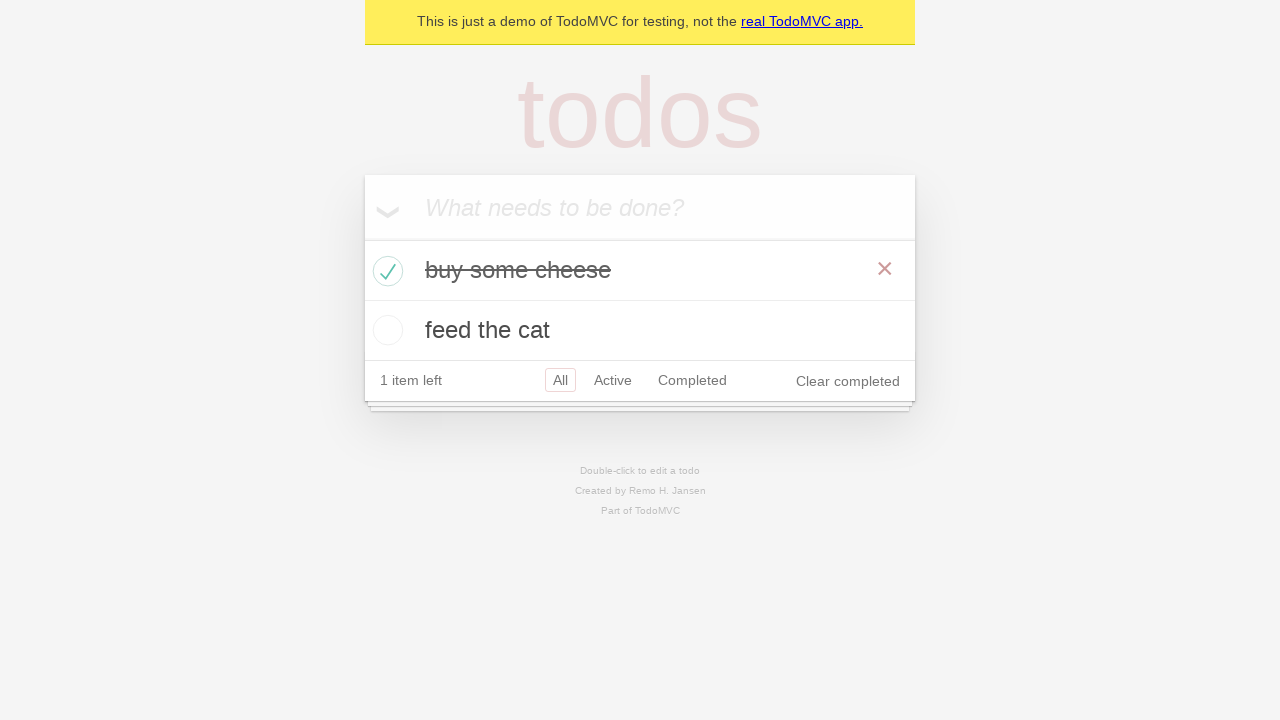

Unchecked checkbox on first todo item to mark it incomplete at (385, 271) on internal:testid=[data-testid="todo-item"s] >> nth=0 >> internal:role=checkbox
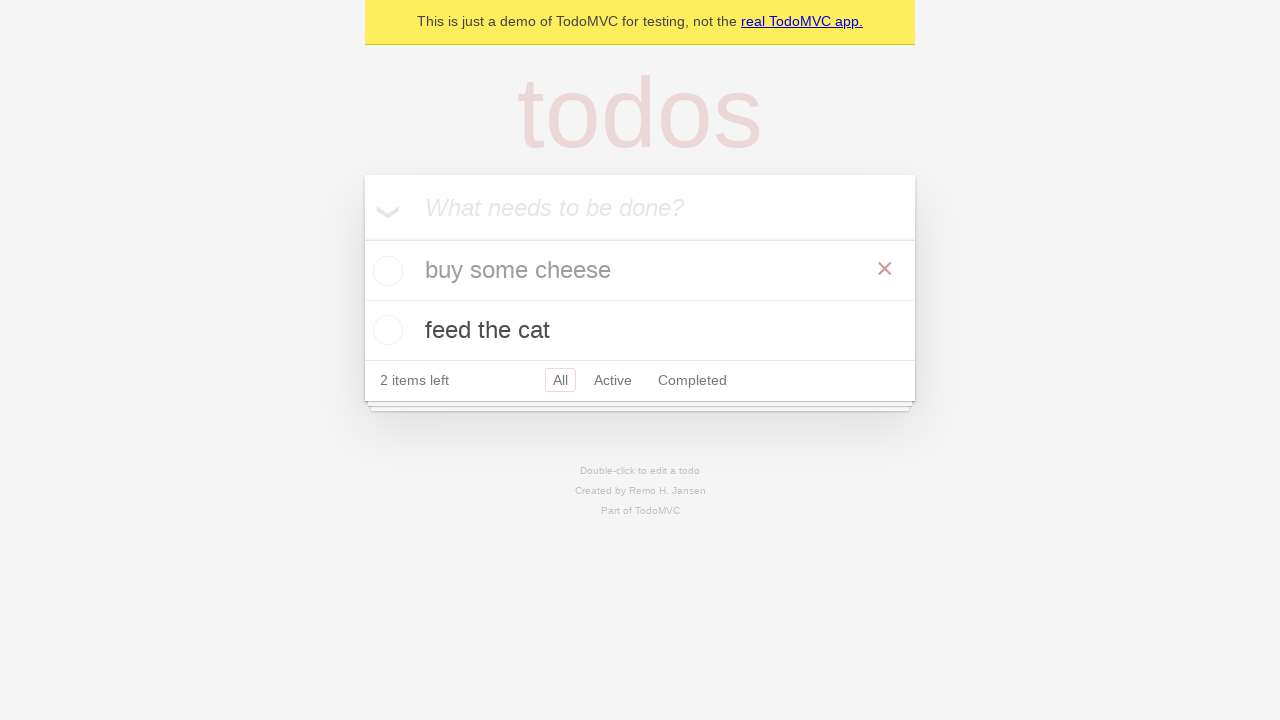

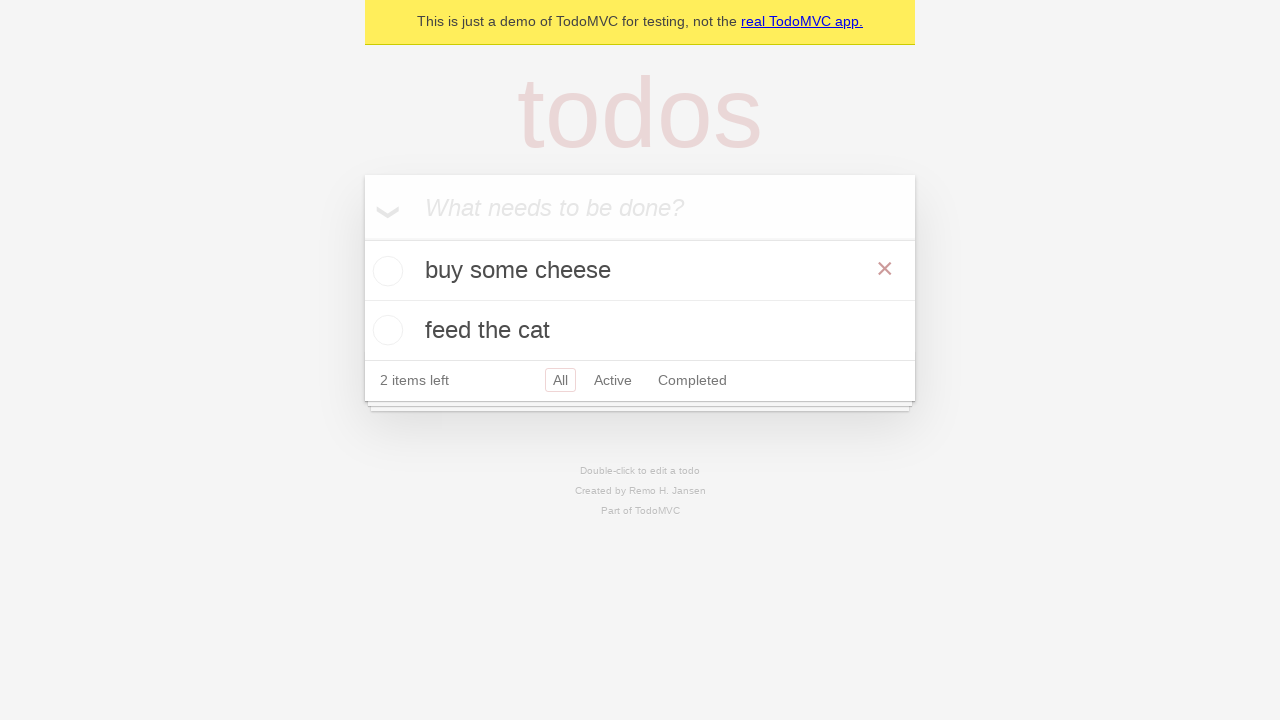